Tests flight booking form by selecting origin and destination cities, choosing a date from the calendar, and toggling between one-way and round-trip options

Starting URL: https://rahulshettyacademy.com/dropdownsPractise/

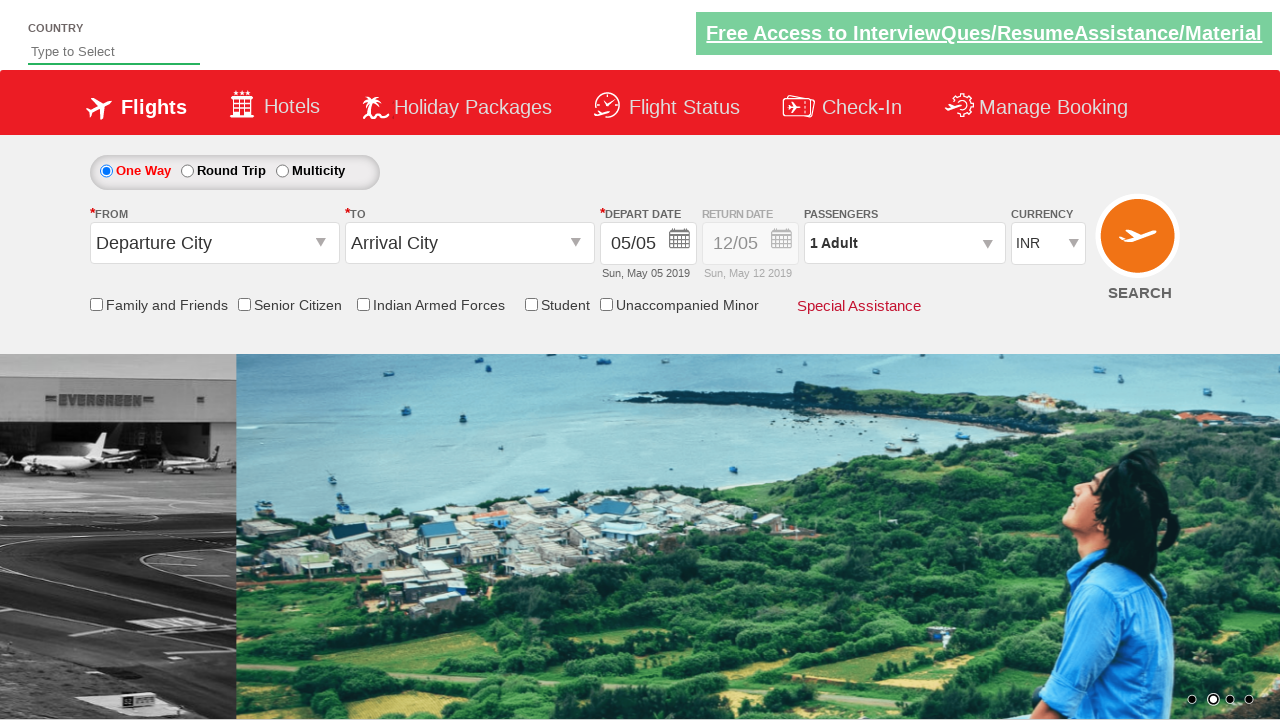

Clicked on origin station dropdown at (214, 243) on #ctl00_mainContent_ddl_originStation1_CTXT
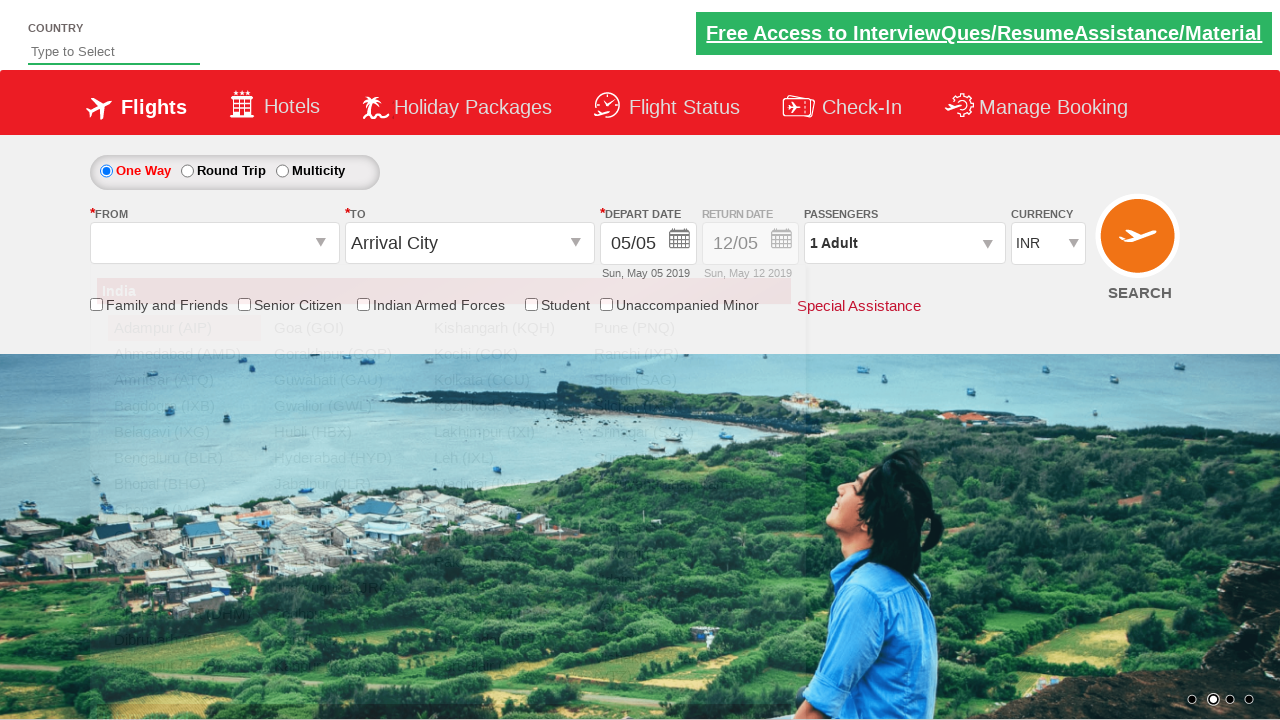

Selected Bangalore (BLR) as origin city at (184, 458) on a[value='BLR']
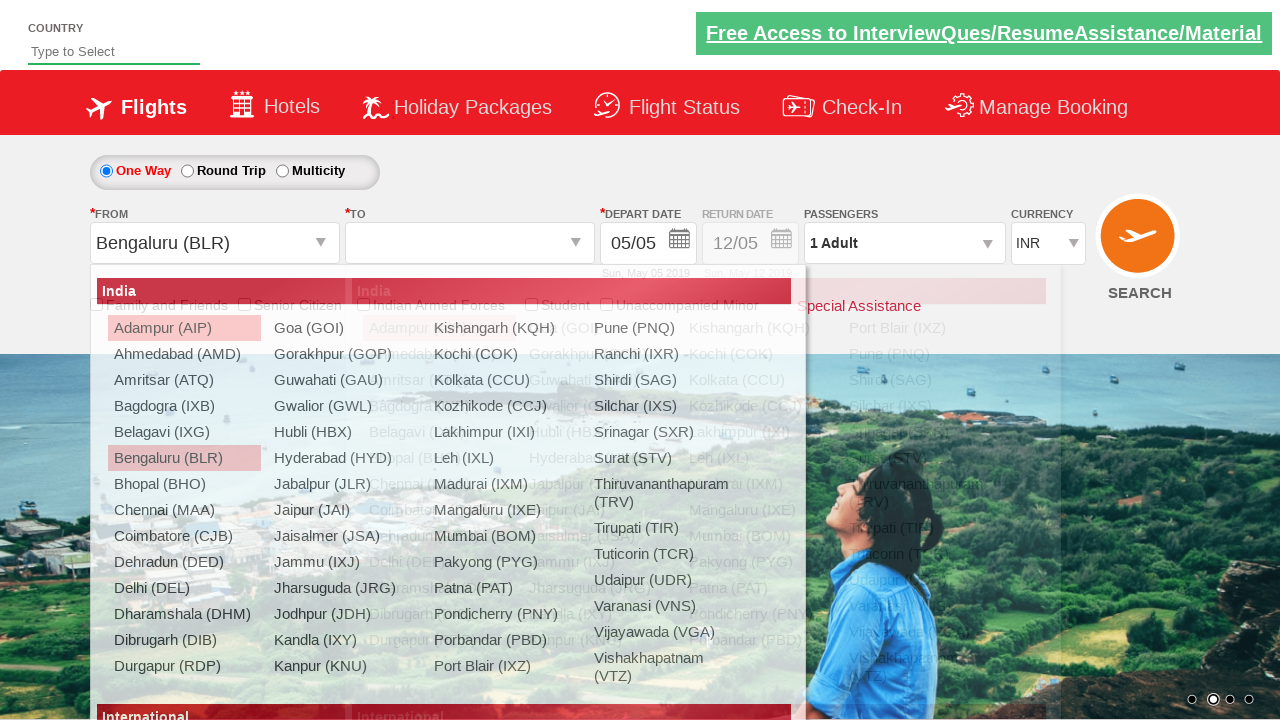

Waited 2 seconds for destination dropdown to be ready
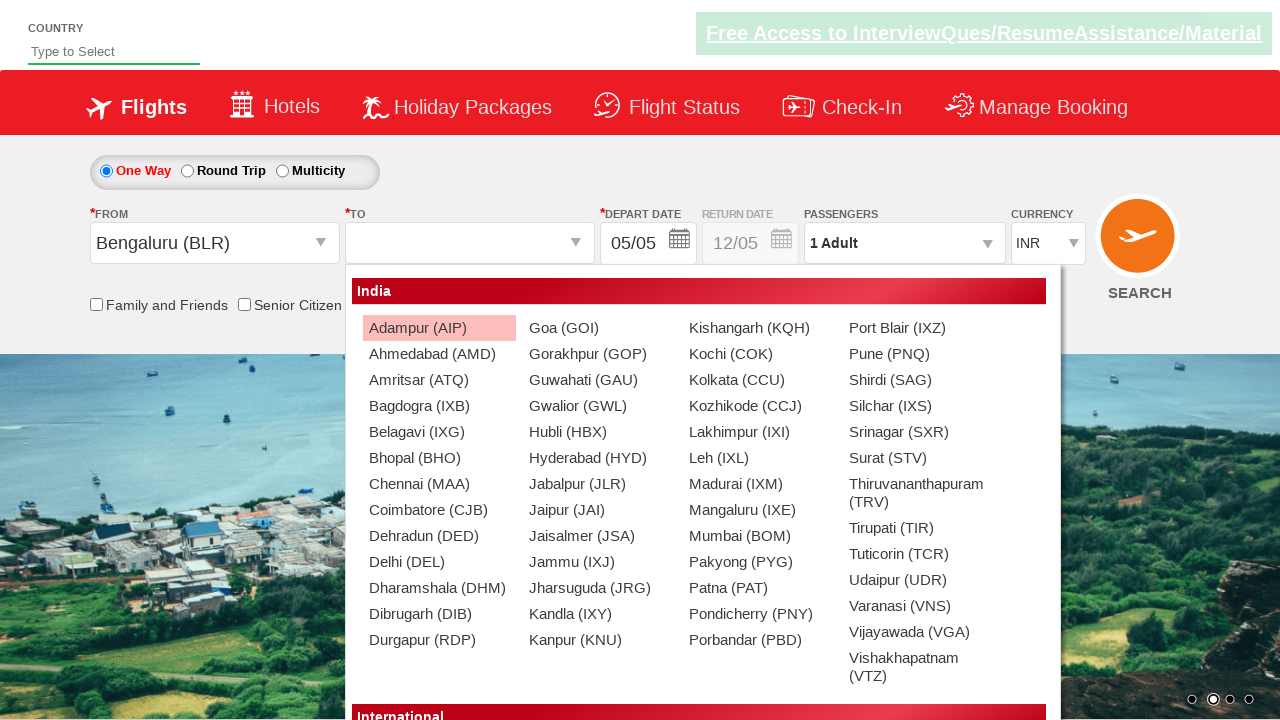

Selected Chennai (MAA) as destination city at (439, 484) on div#glsctl00_mainContent_ddl_destinationStation1_CTNR a[value='MAA']
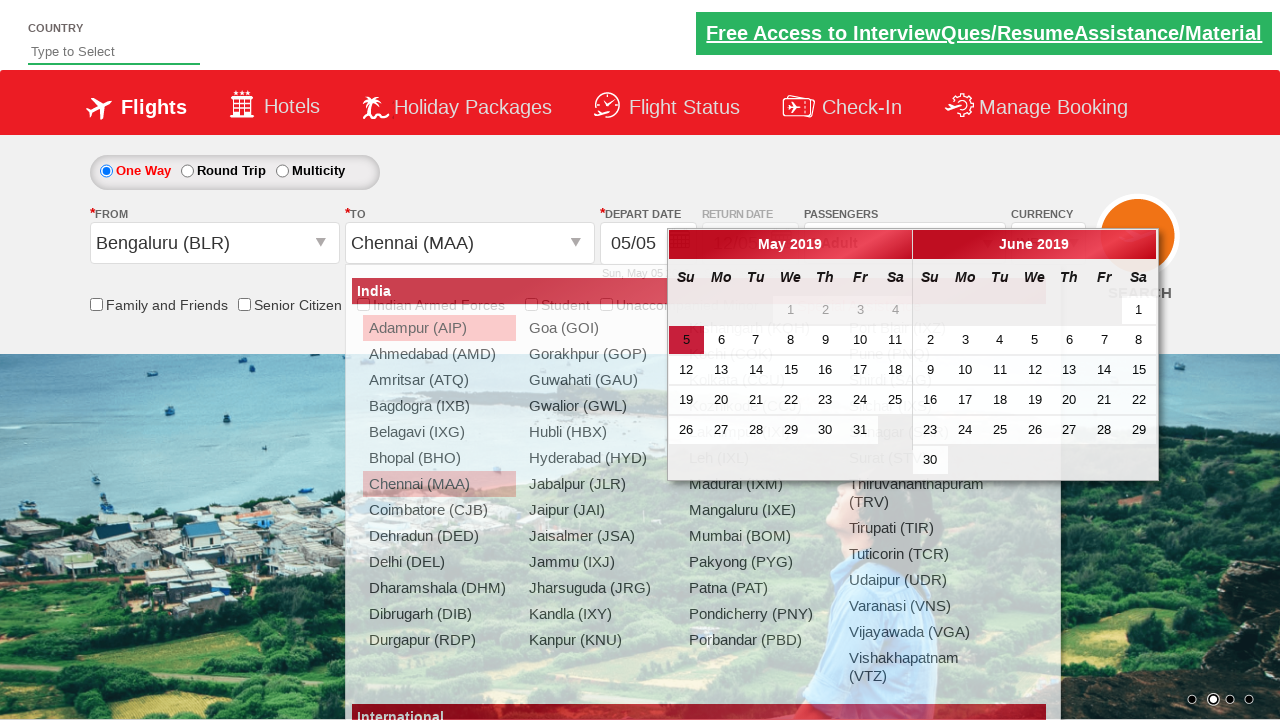

Waited 3 seconds for calendar to be ready
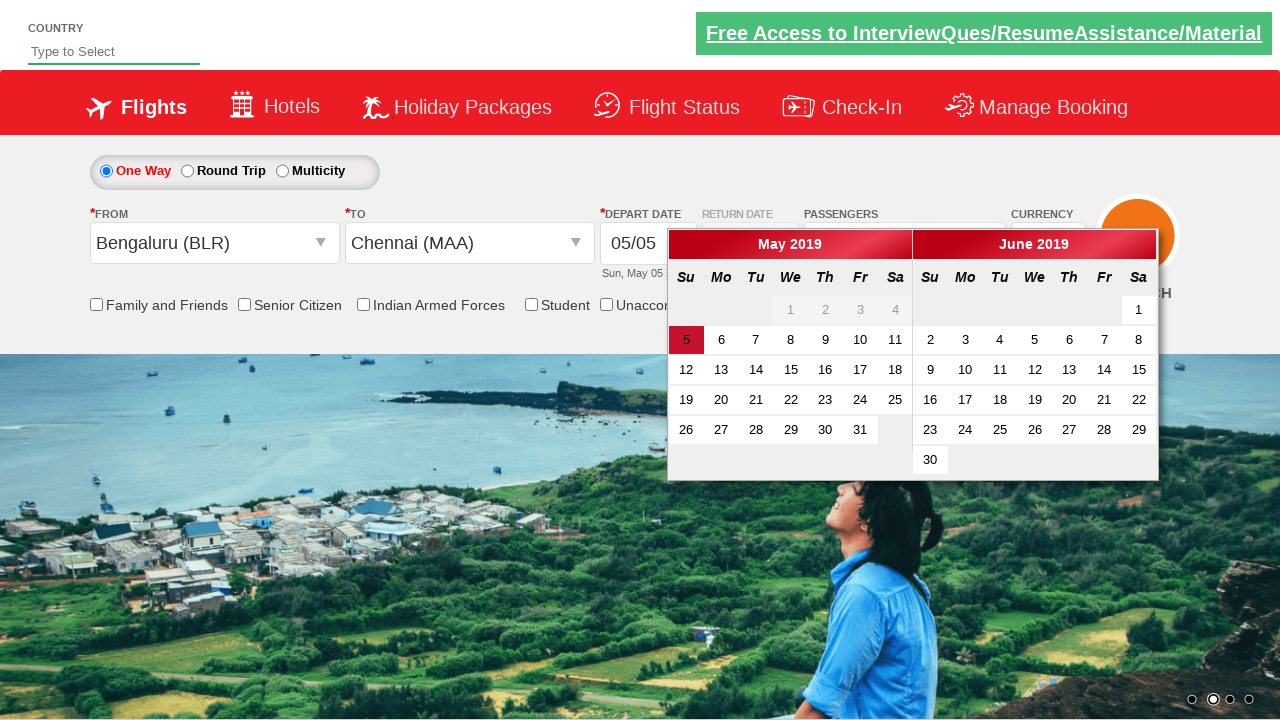

Selected a date from the calendar for departure at (756, 370) on xpath=//body[1]/div[1]/div[1]/table[1]/tbody[1]/tr[3]/td[3]/a[1]
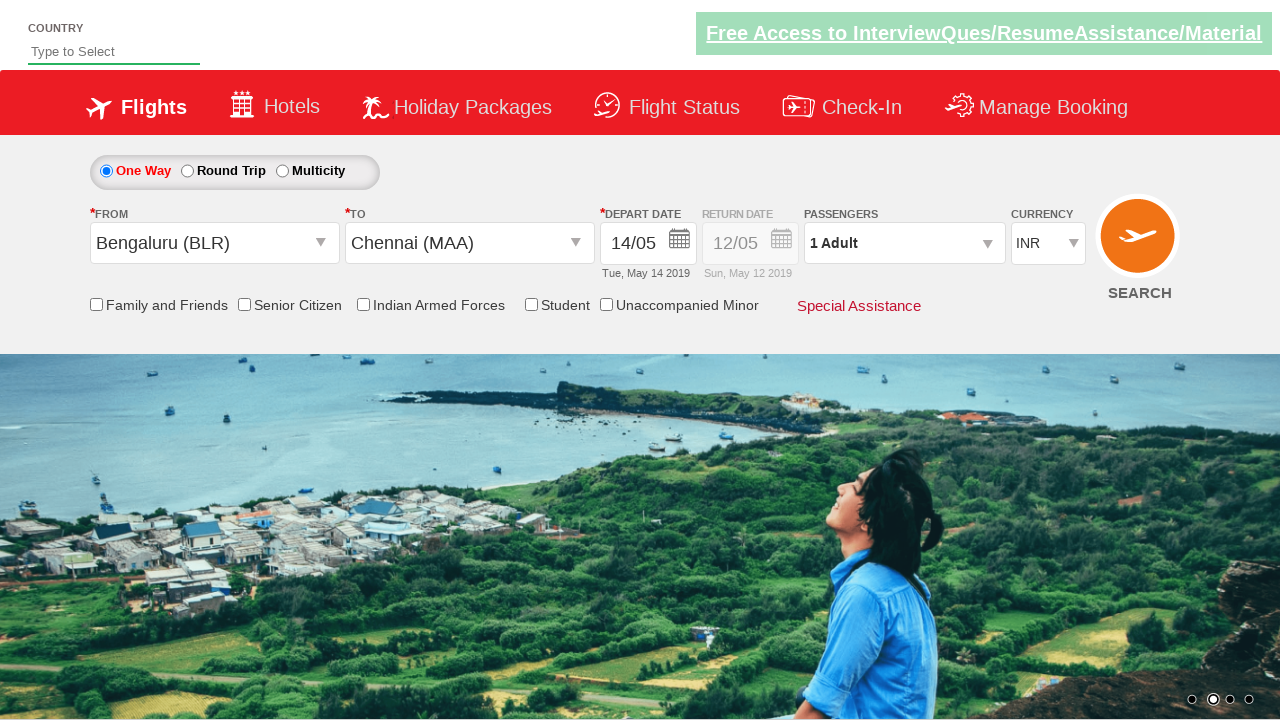

Checked return date field status with style value: display: block; opacity: 0.5;
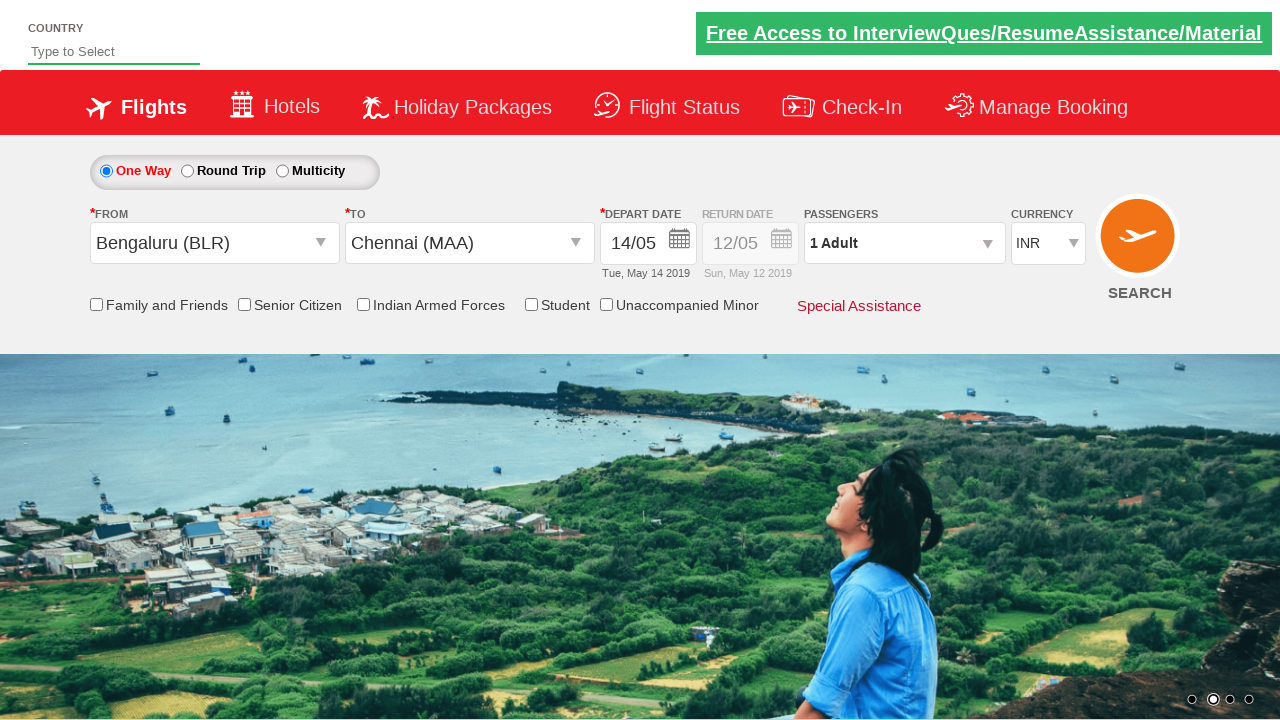

Clicked on round trip radio button at (187, 171) on #ctl00_mainContent_rbtnl_Trip_1
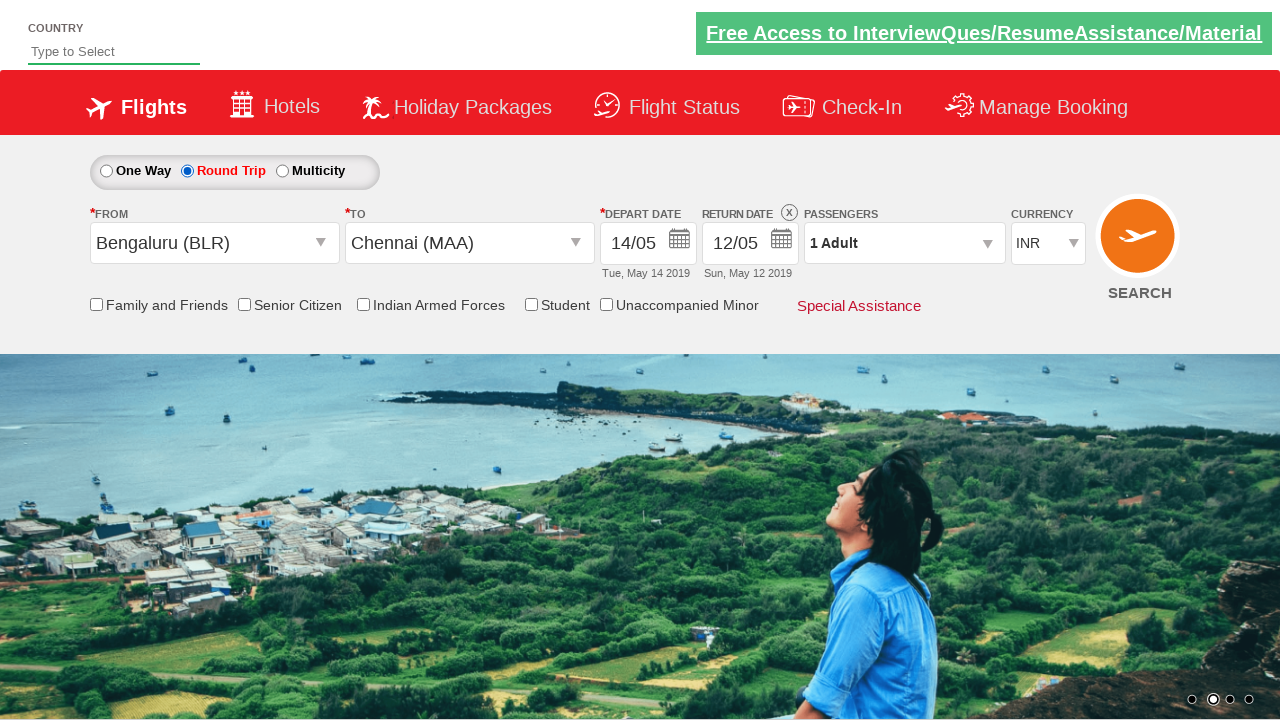

Checked return date field status after round trip selection with style value: display: block; opacity: 1;
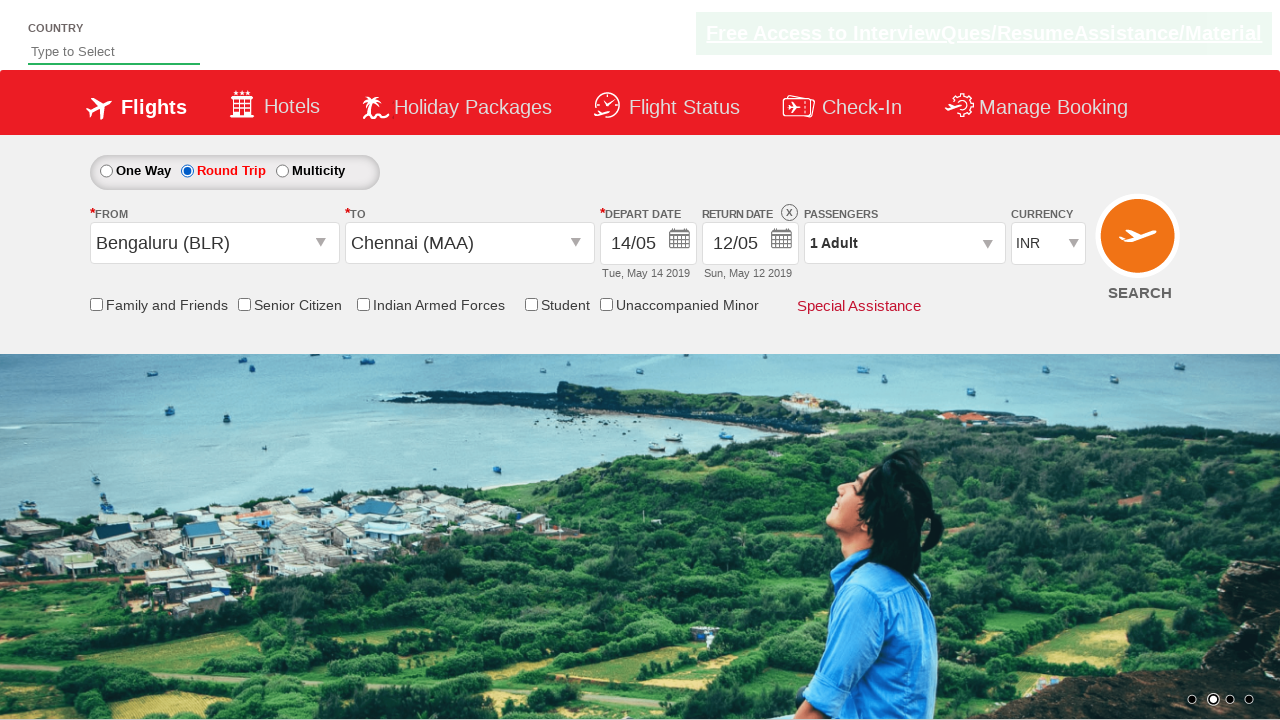

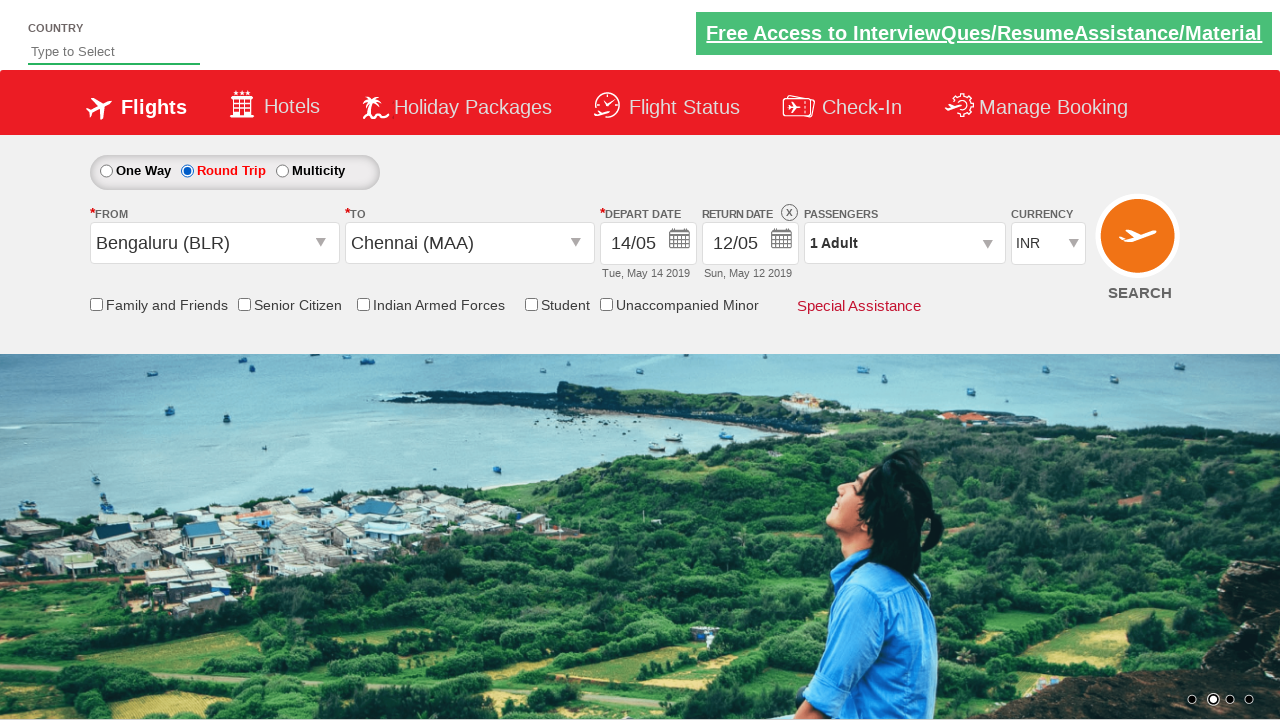